Simple browser automation test that navigates to a website and maximizes the browser window to verify the page loads correctly.

Starting URL: https://vctcpune.com/

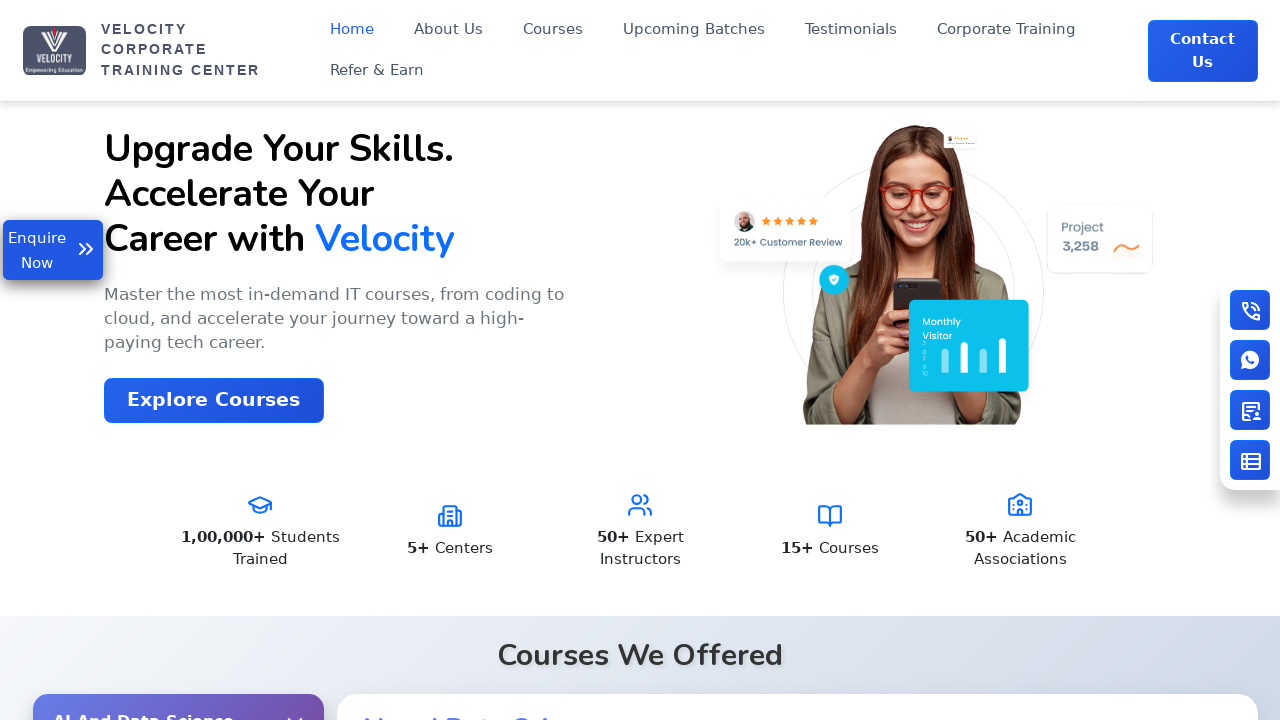

Waited for DOM content to load on https://vctcpune.com/
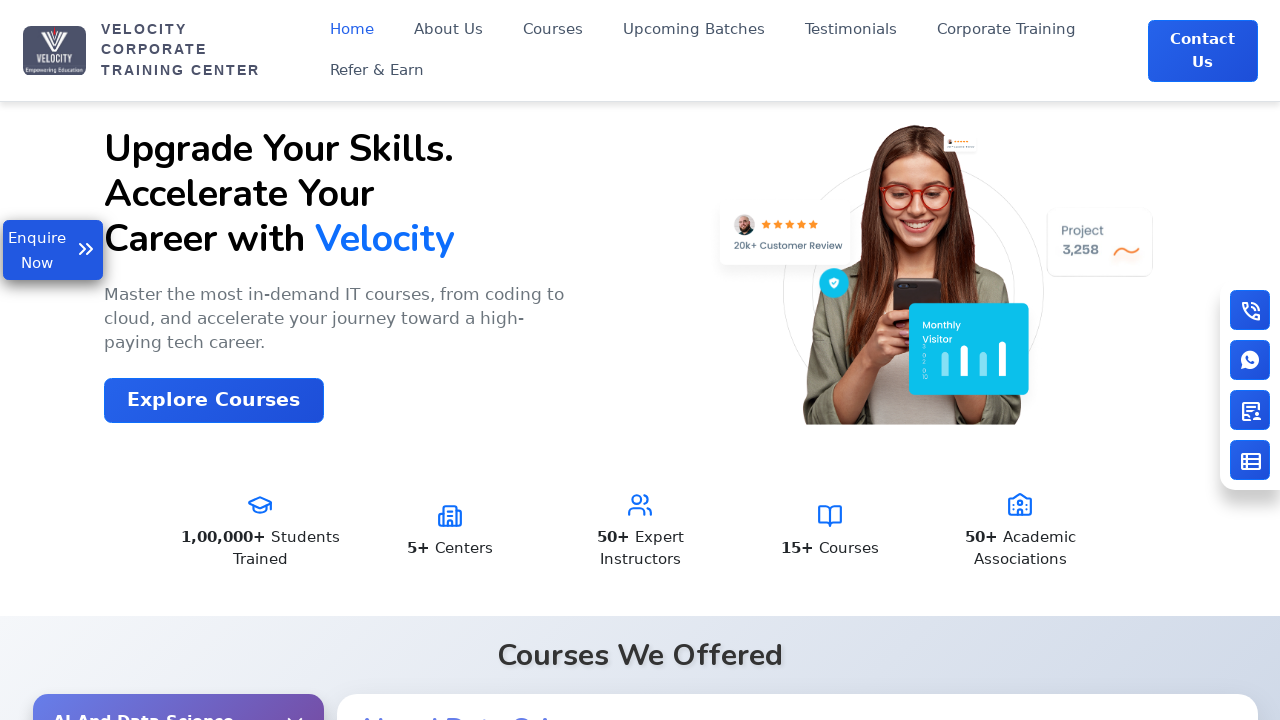

Waited for network idle state - page fully loaded
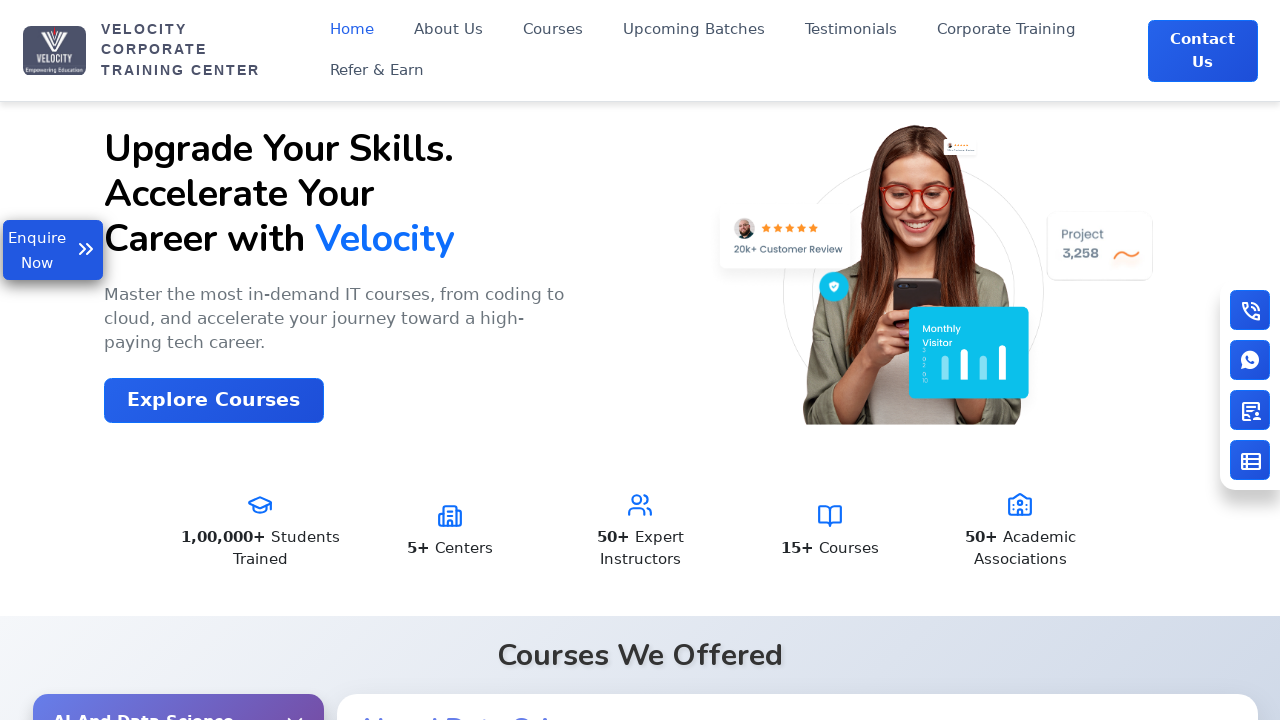

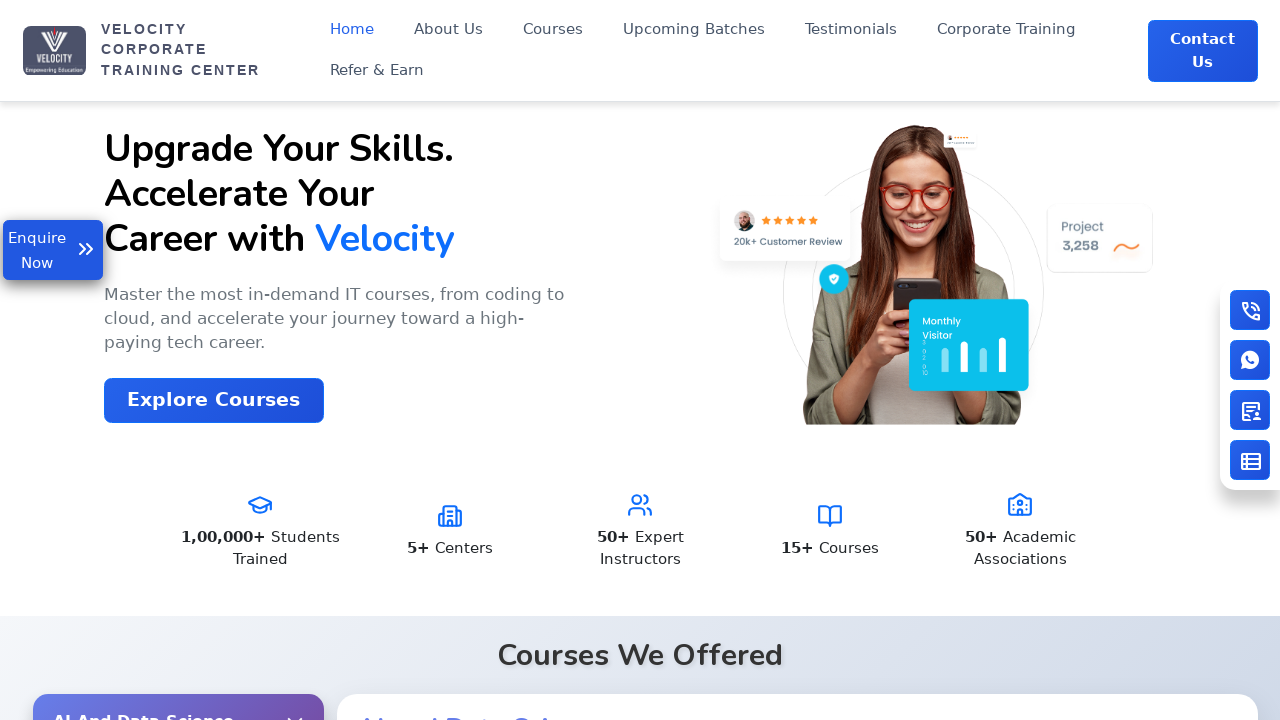